Tests an e-commerce checkout flow by adding specific items to cart, applying a promo code, and verifying the promo code application

Starting URL: https://rahulshettyacademy.com/seleniumPractise/

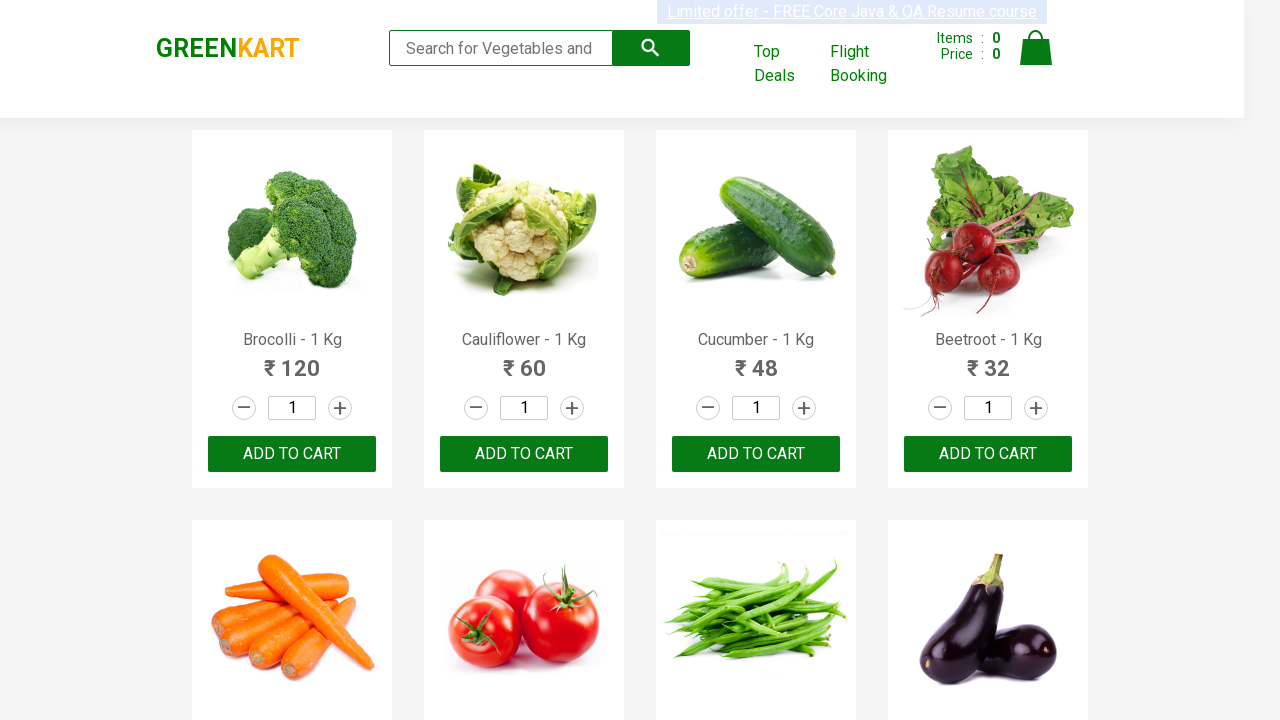

Retrieved all product name elements from page
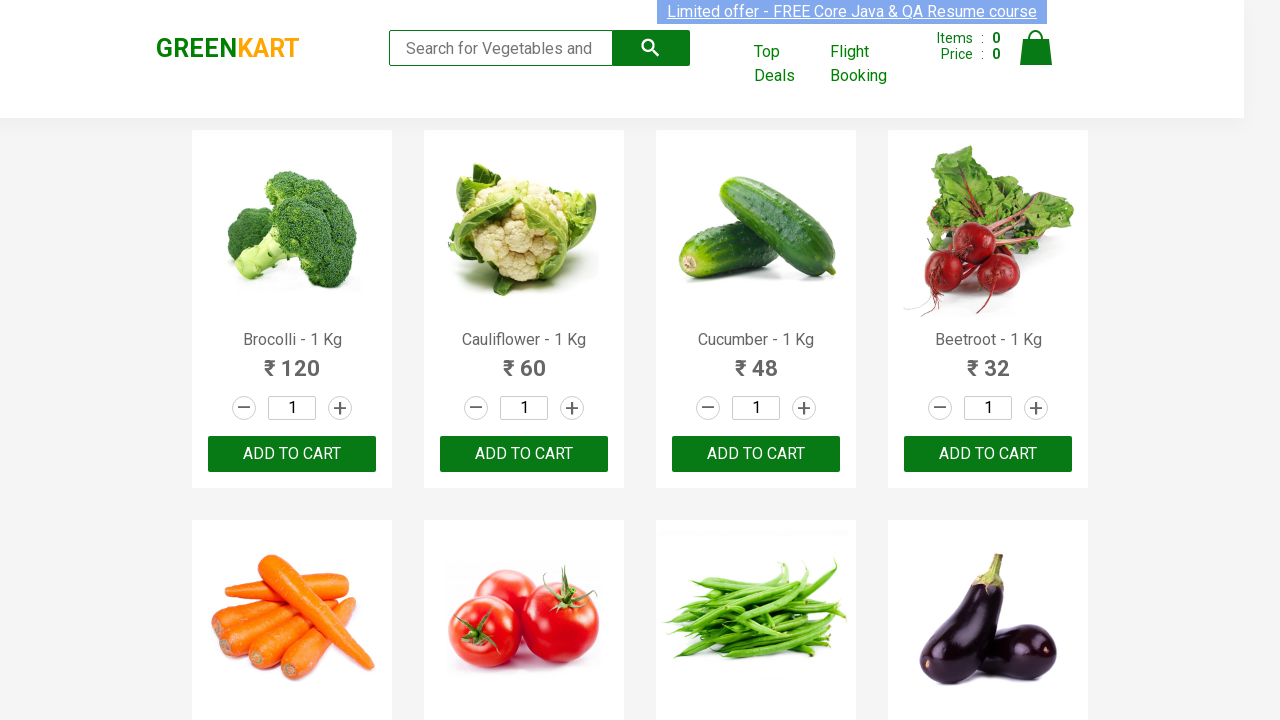

Added 'Brocolli' to cart
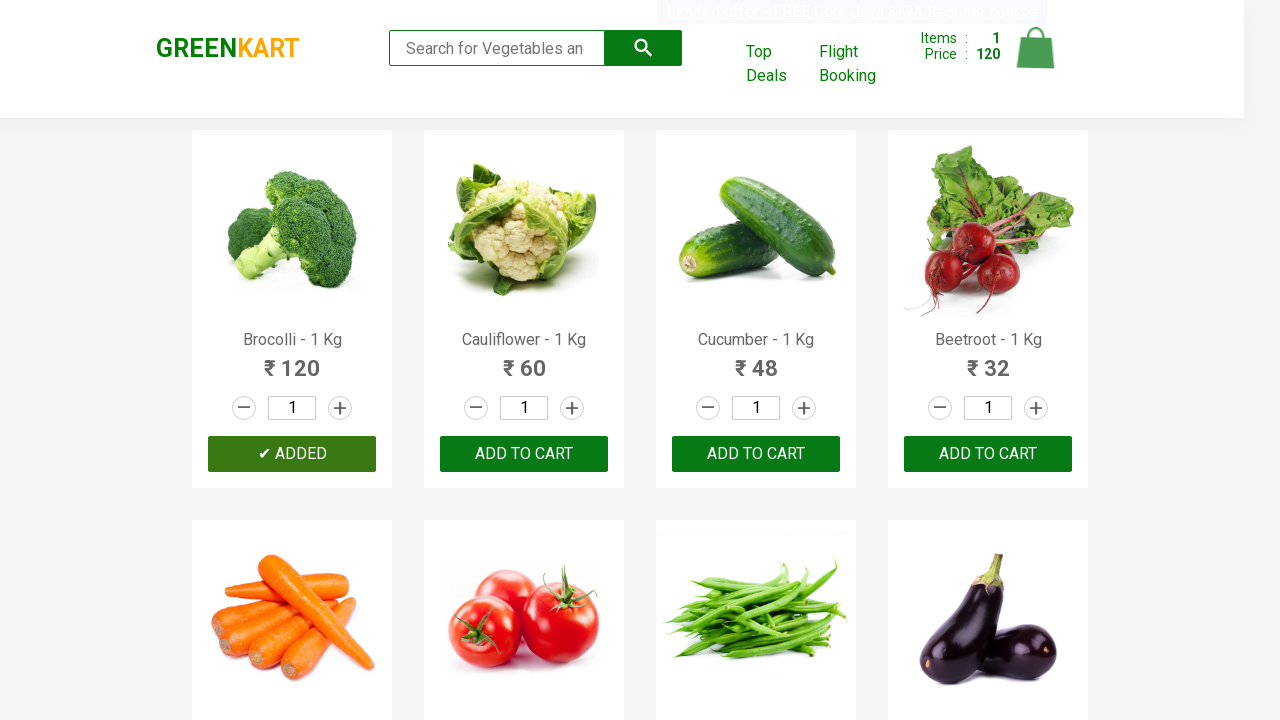

Added 'Cucumber' to cart
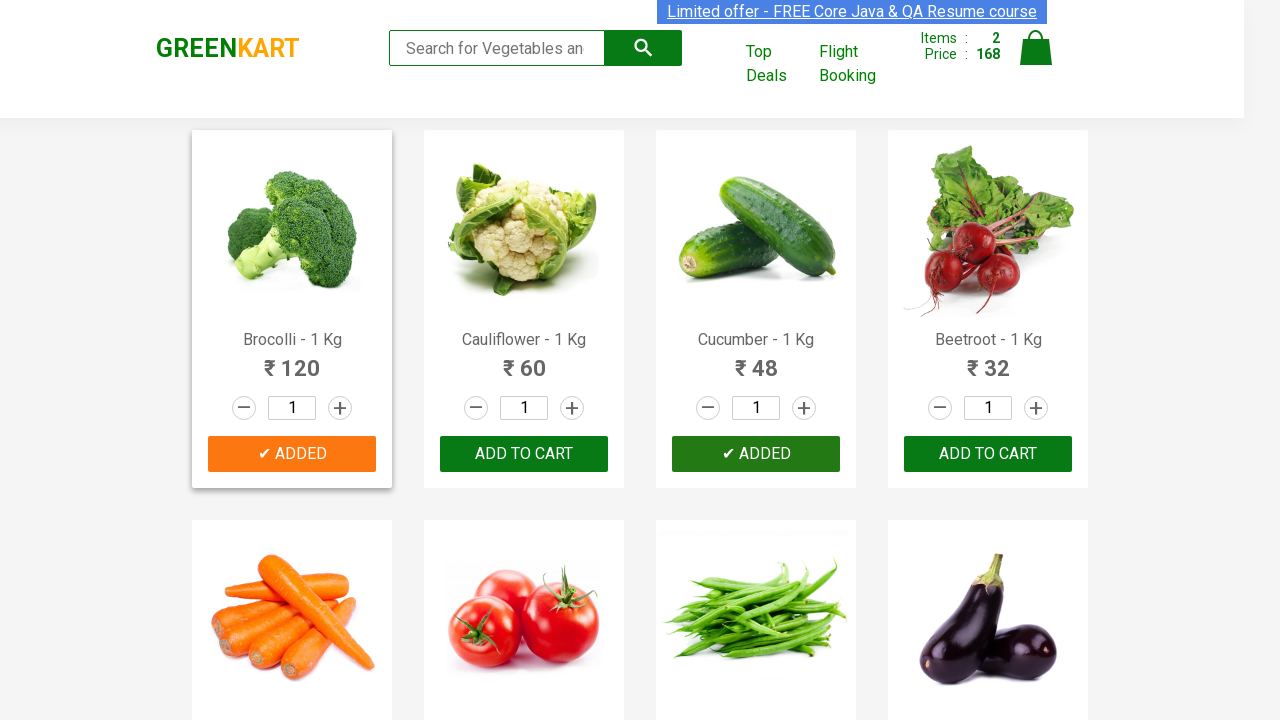

Added 'Beetroot' to cart
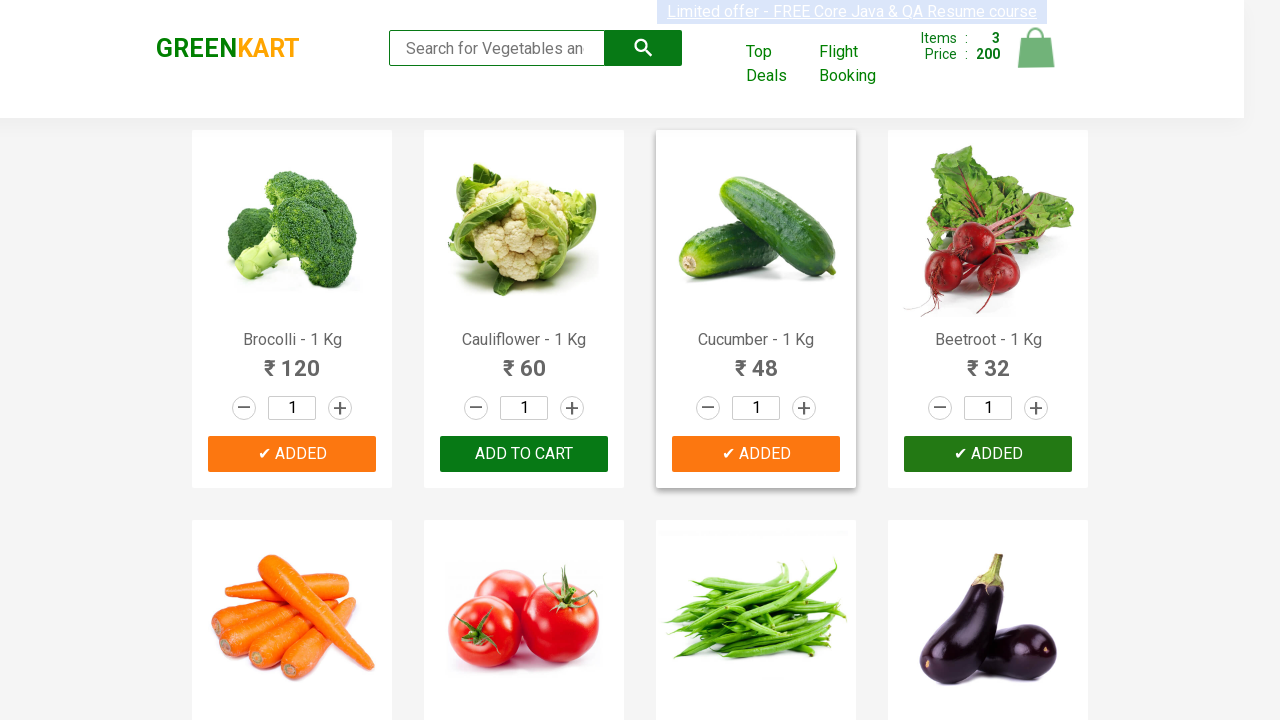

Clicked cart icon to view cart at (1036, 48) on img[alt='Cart']
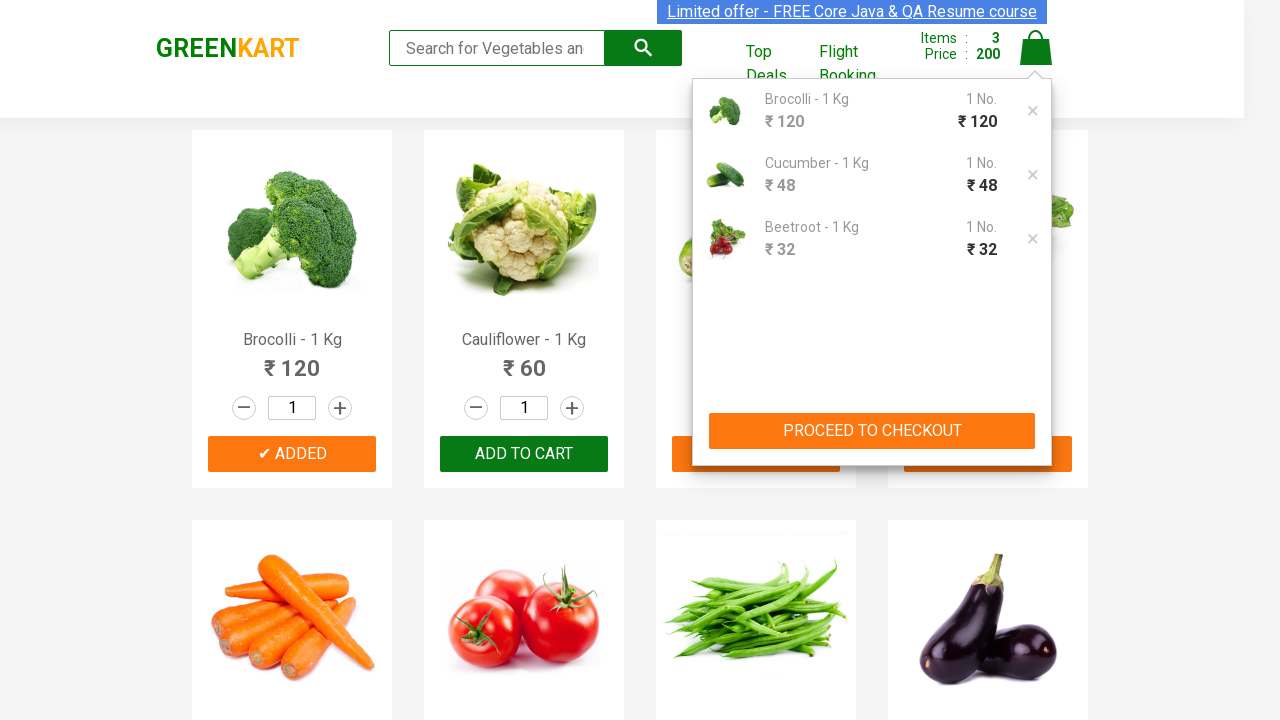

Clicked PROCEED TO CHECKOUT button at (872, 431) on xpath=//button[contains(text(),'PROCEED TO CHECKOUT')]
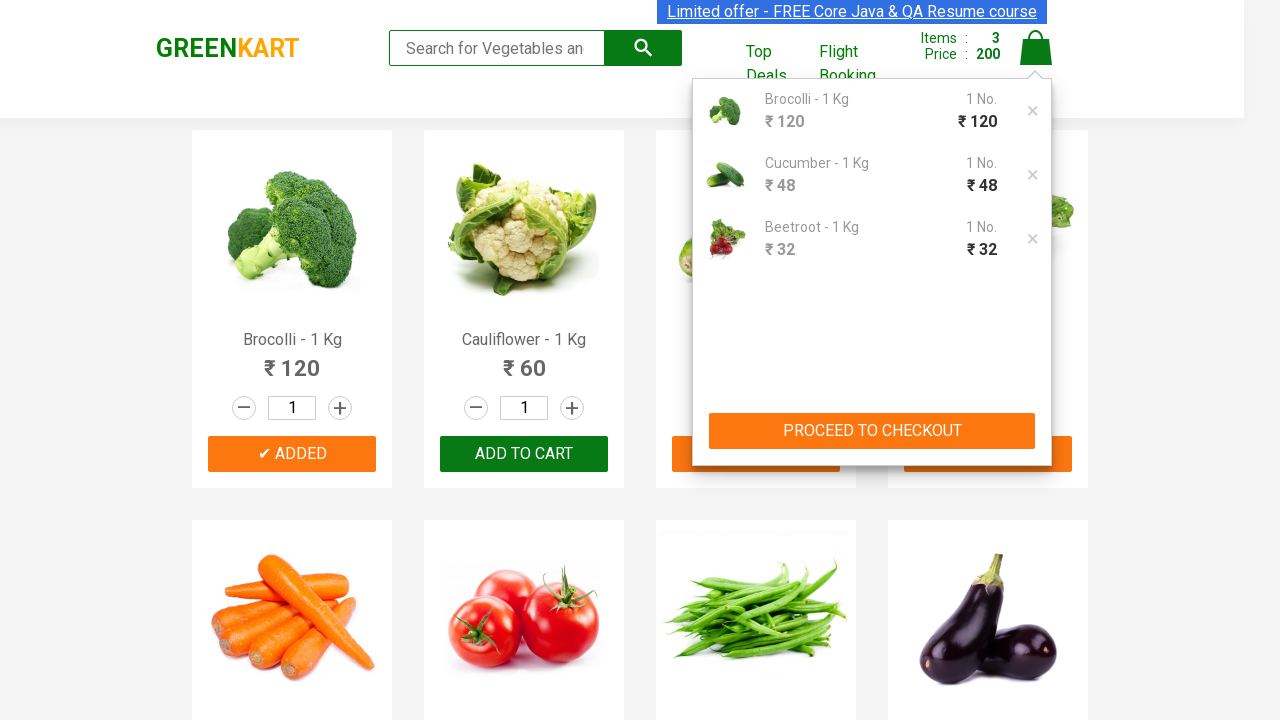

Waited for promo code input field to become visible
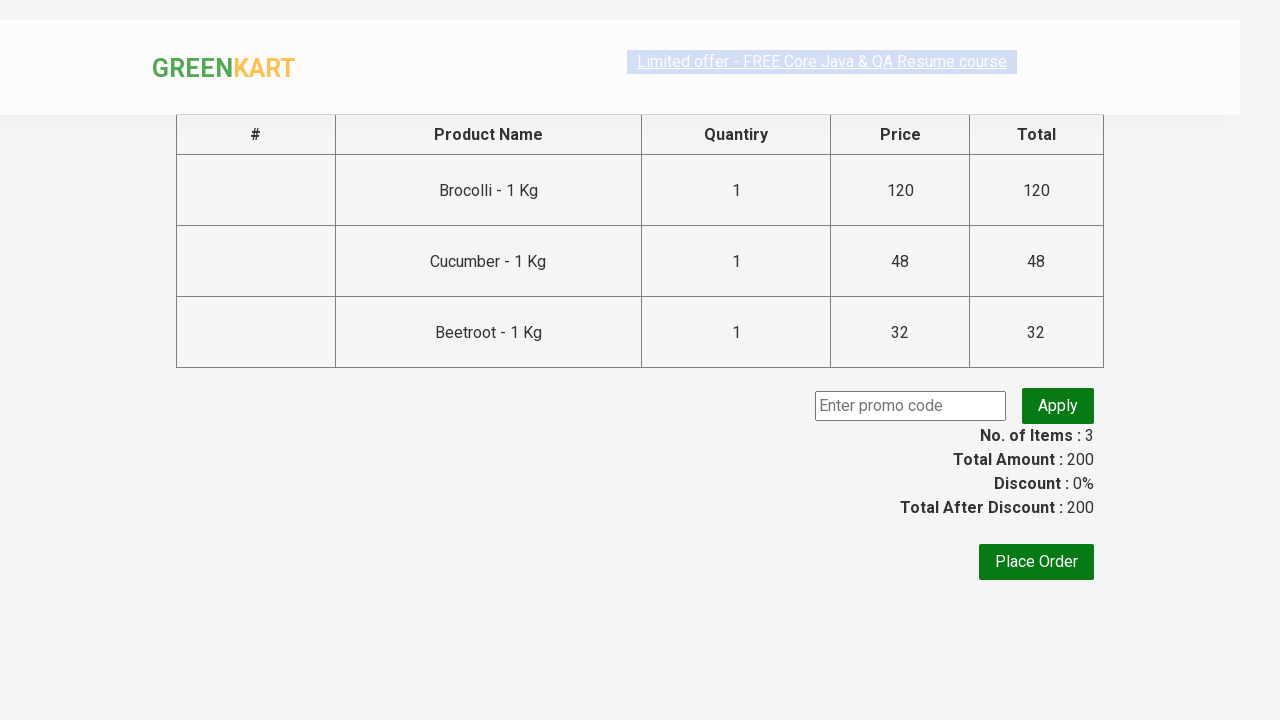

Filled promo code input with 'rahulshettyacademy' on input.promoCode
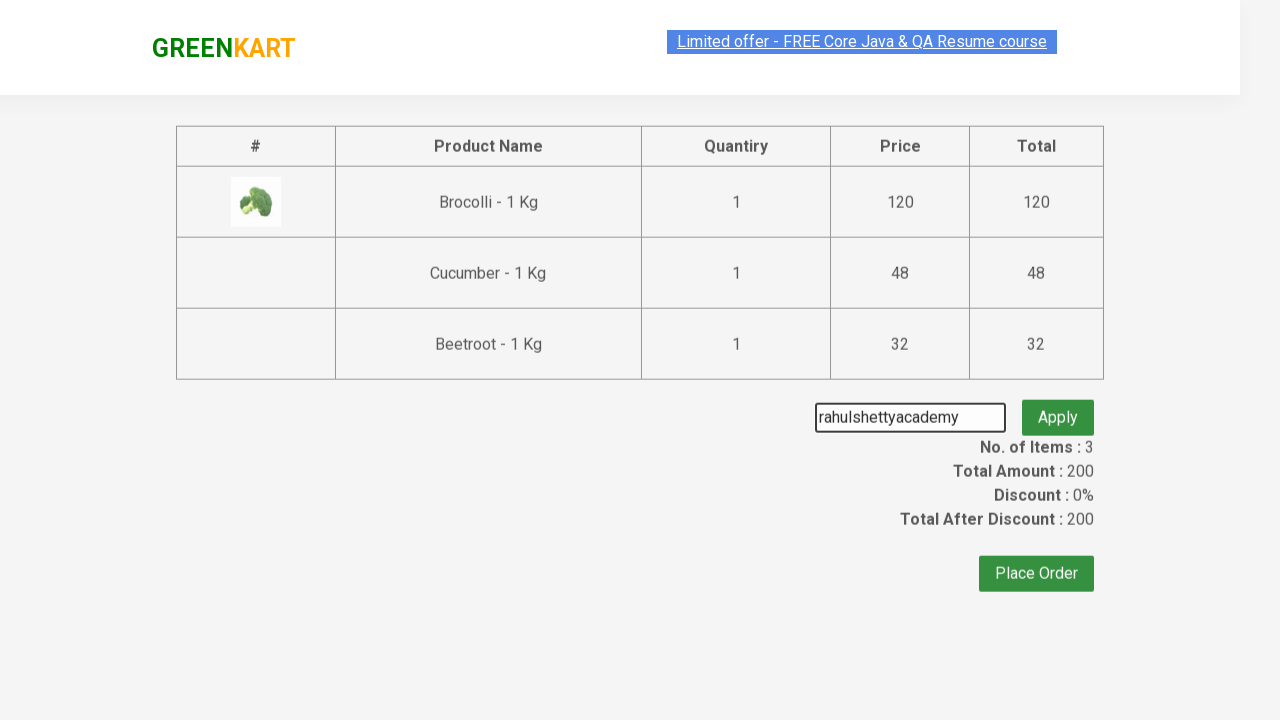

Clicked apply promo button at (1058, 406) on button.promoBtn
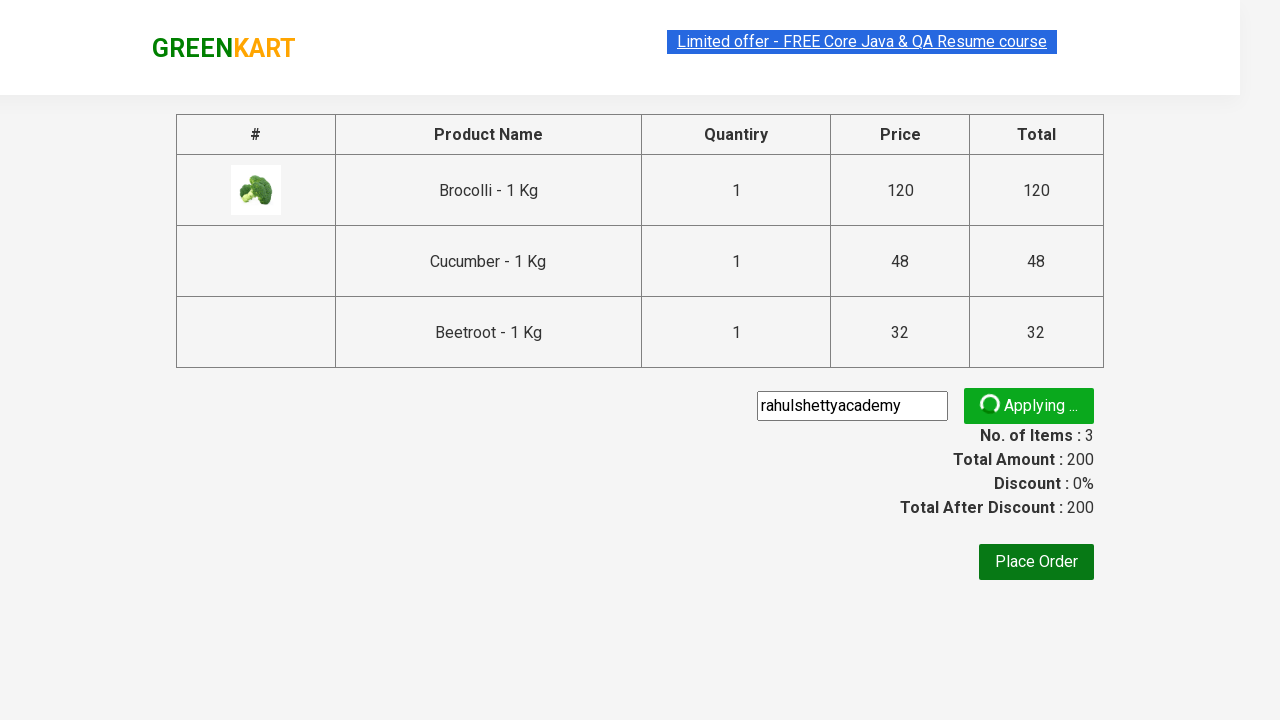

Waited for promo info message to appear
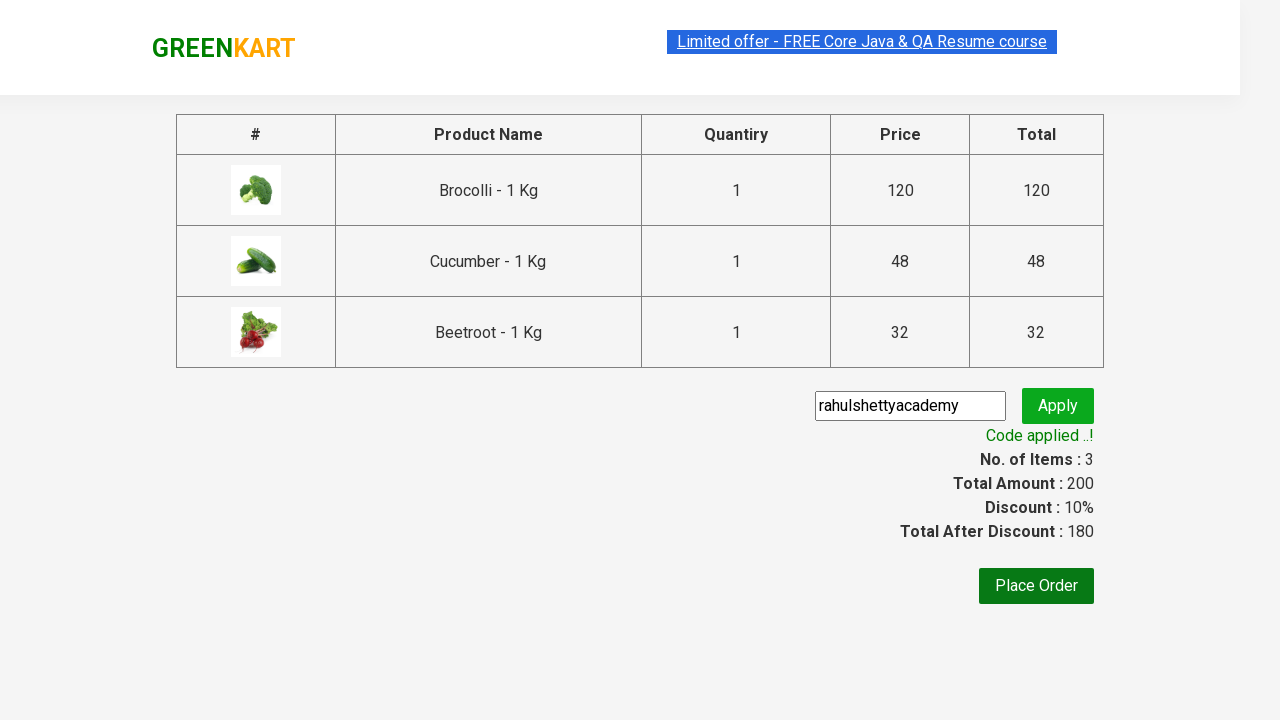

Retrieved promo info message: Code applied ..!
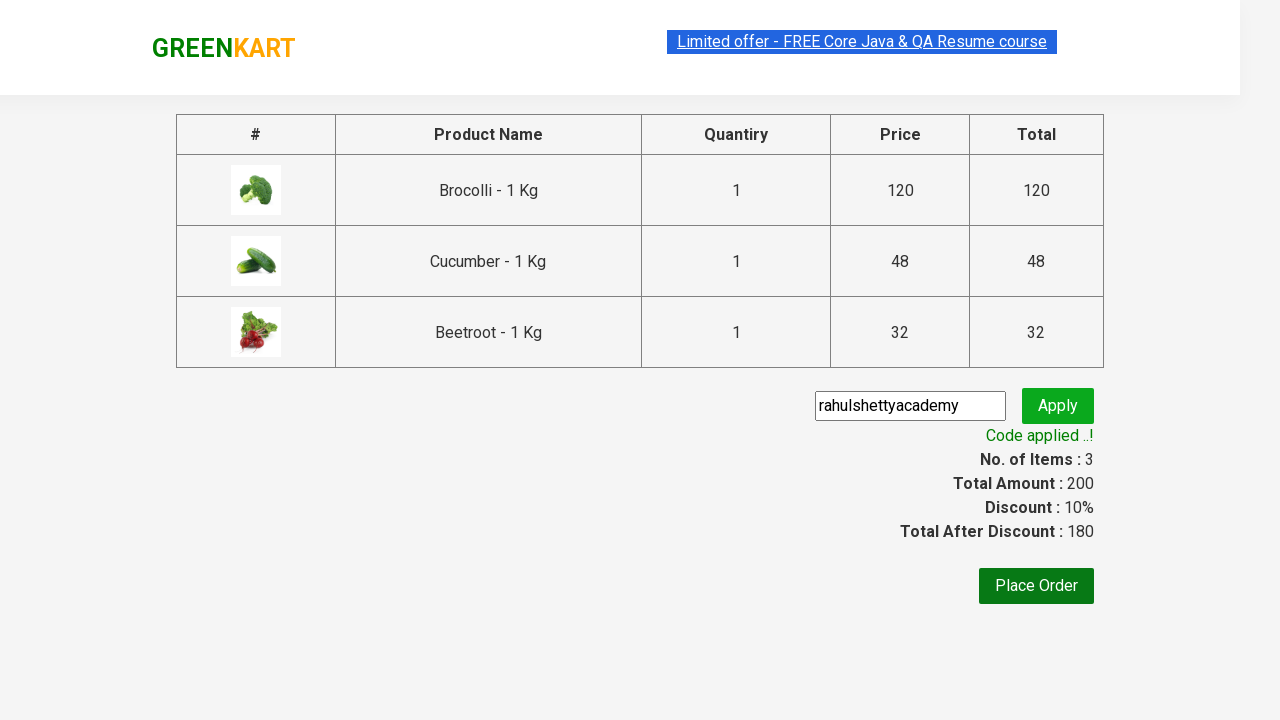

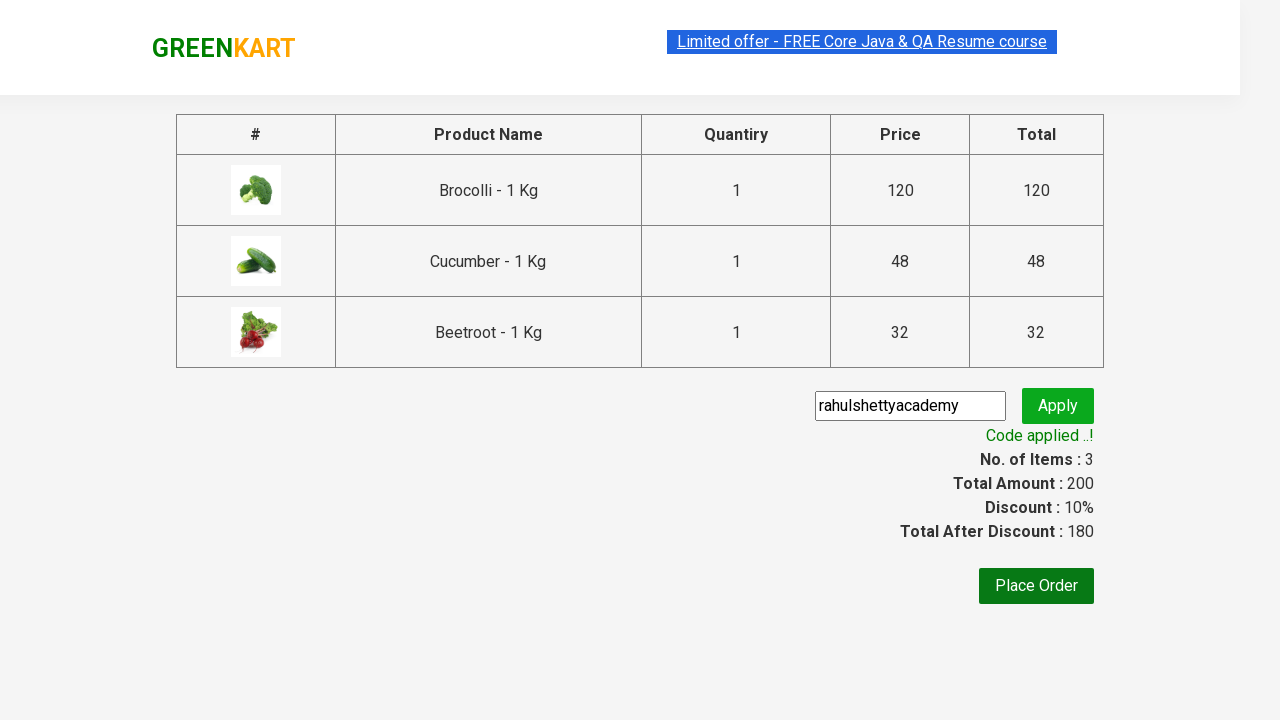